Navigates to ISIC discounts page and scrolls down to load all discount items dynamically

Starting URL: https://isic.lv/lv/atlaides/

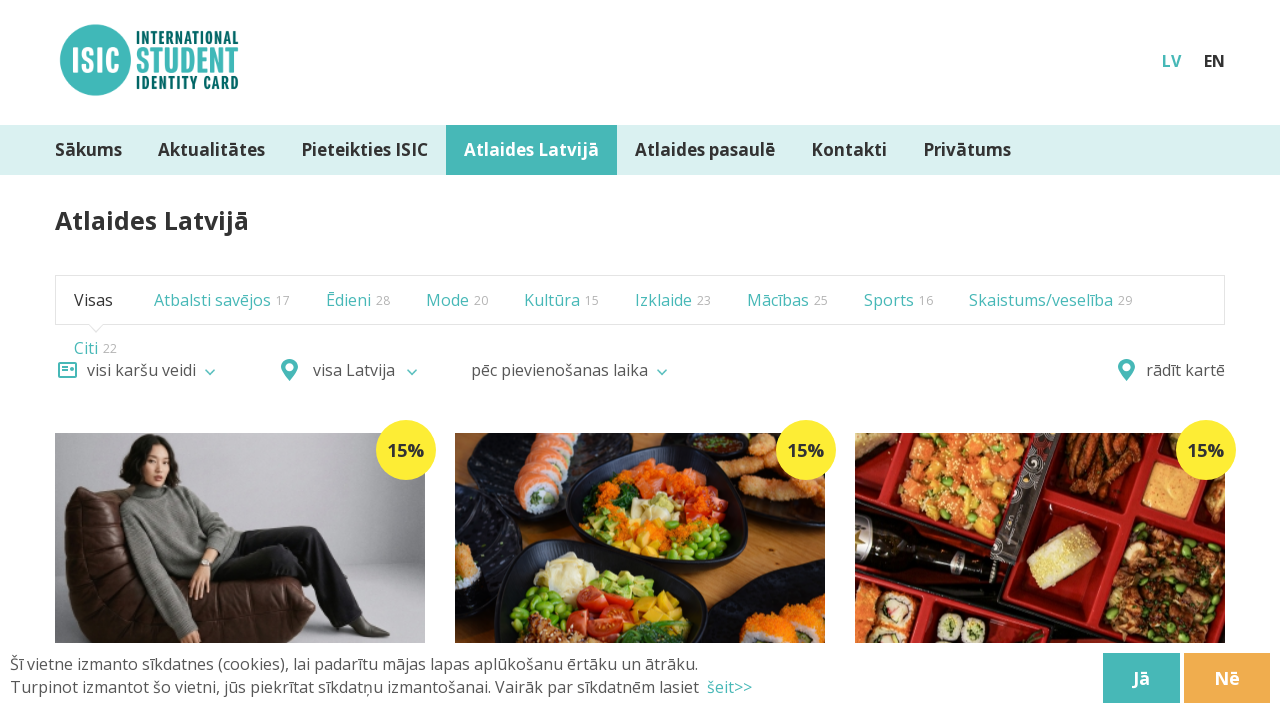

Evaluated initial page scroll height
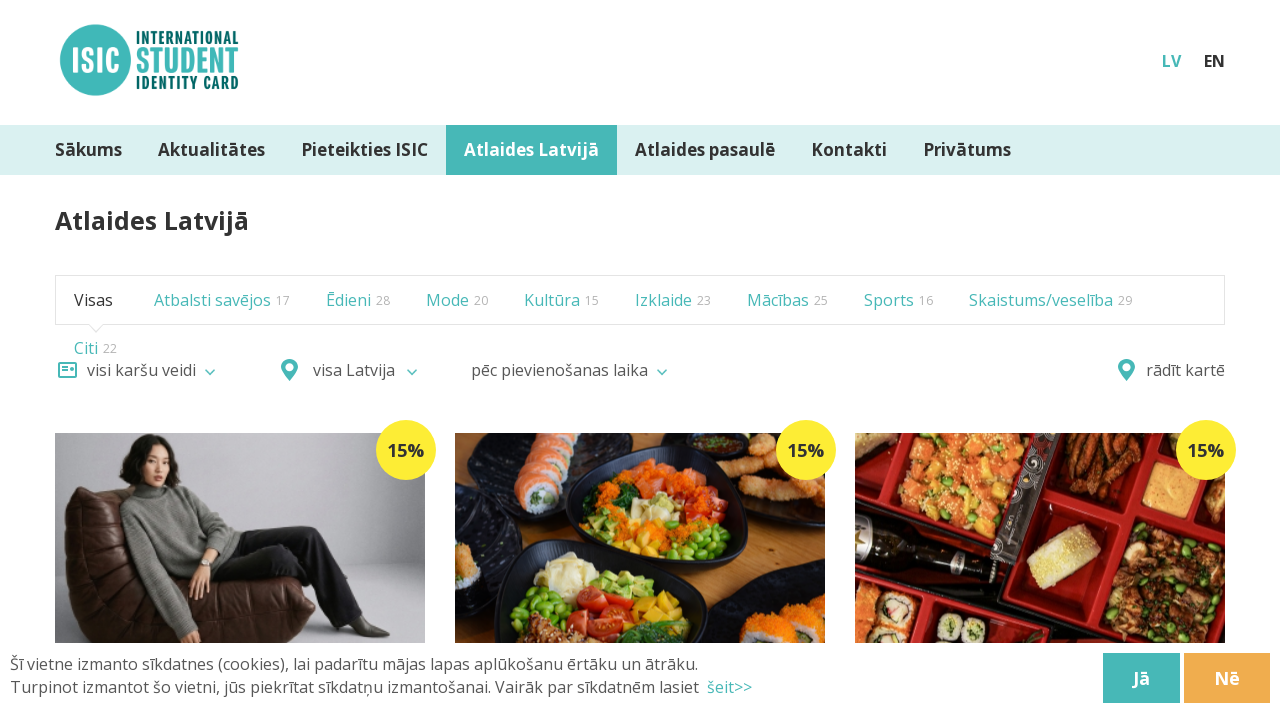

Scrolled to bottom of page to load more discount items
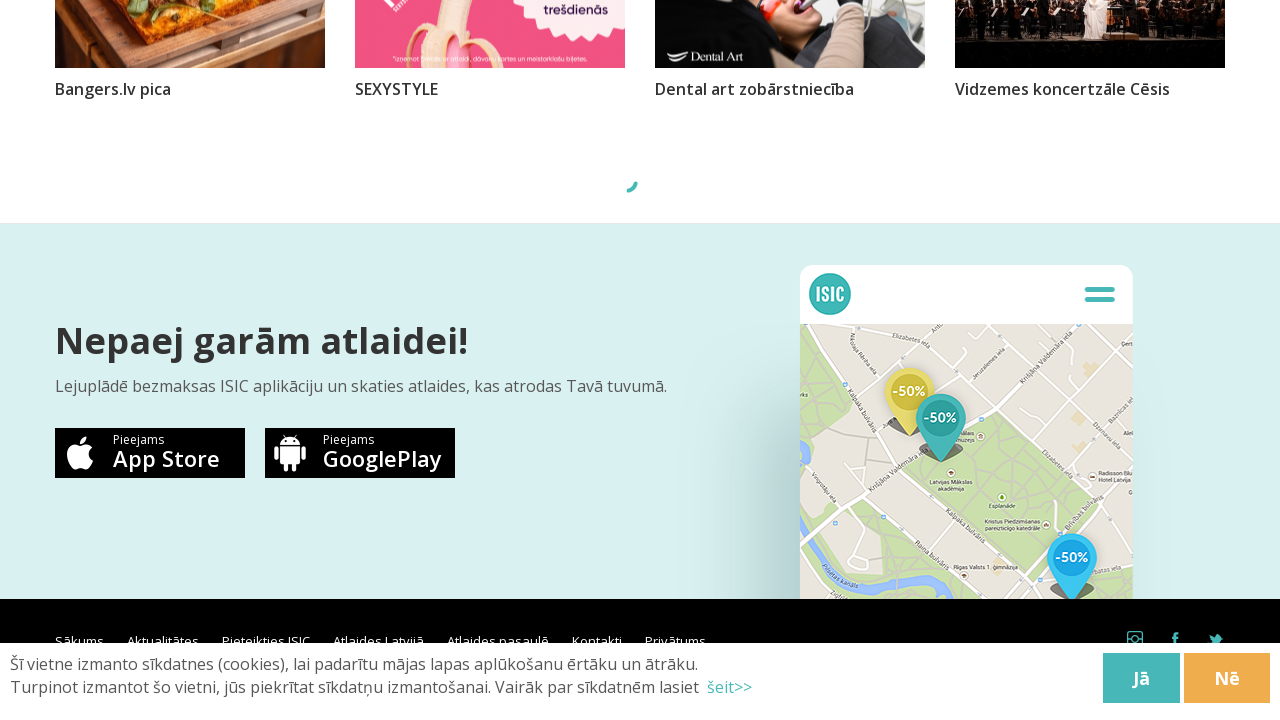

Waited 1 second for new content to load
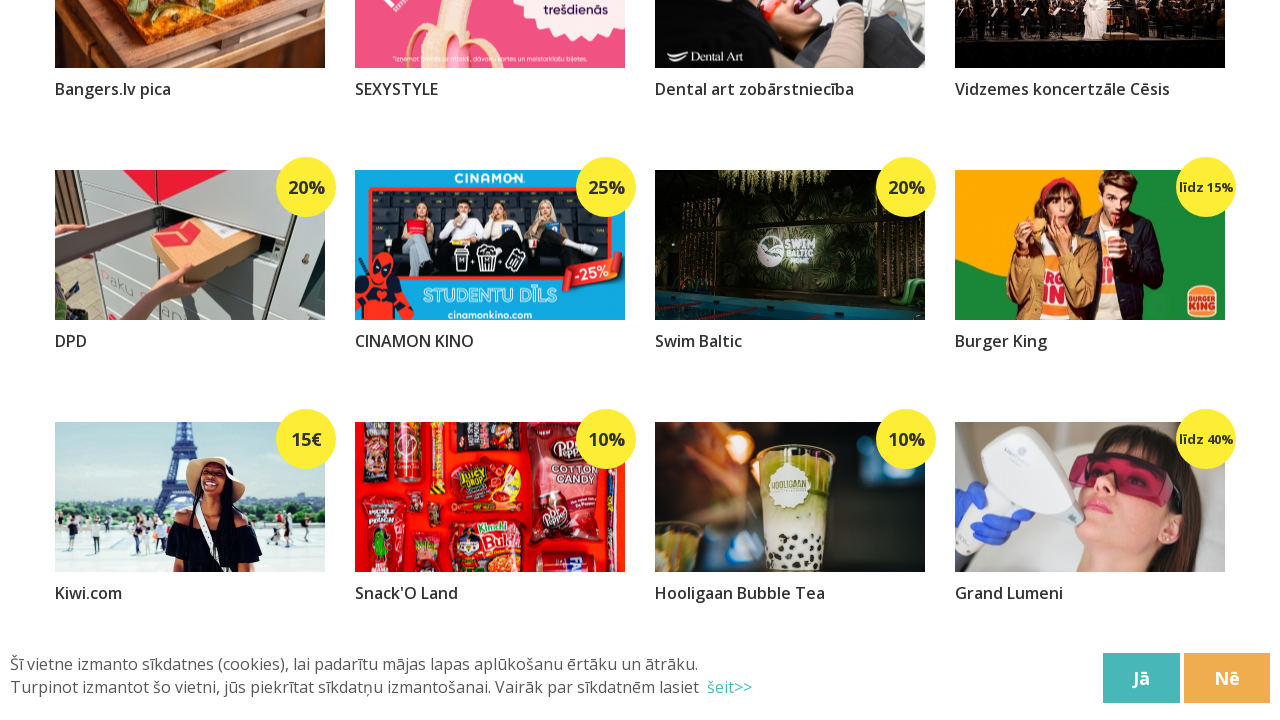

Evaluated new page scroll height to check if more content loaded
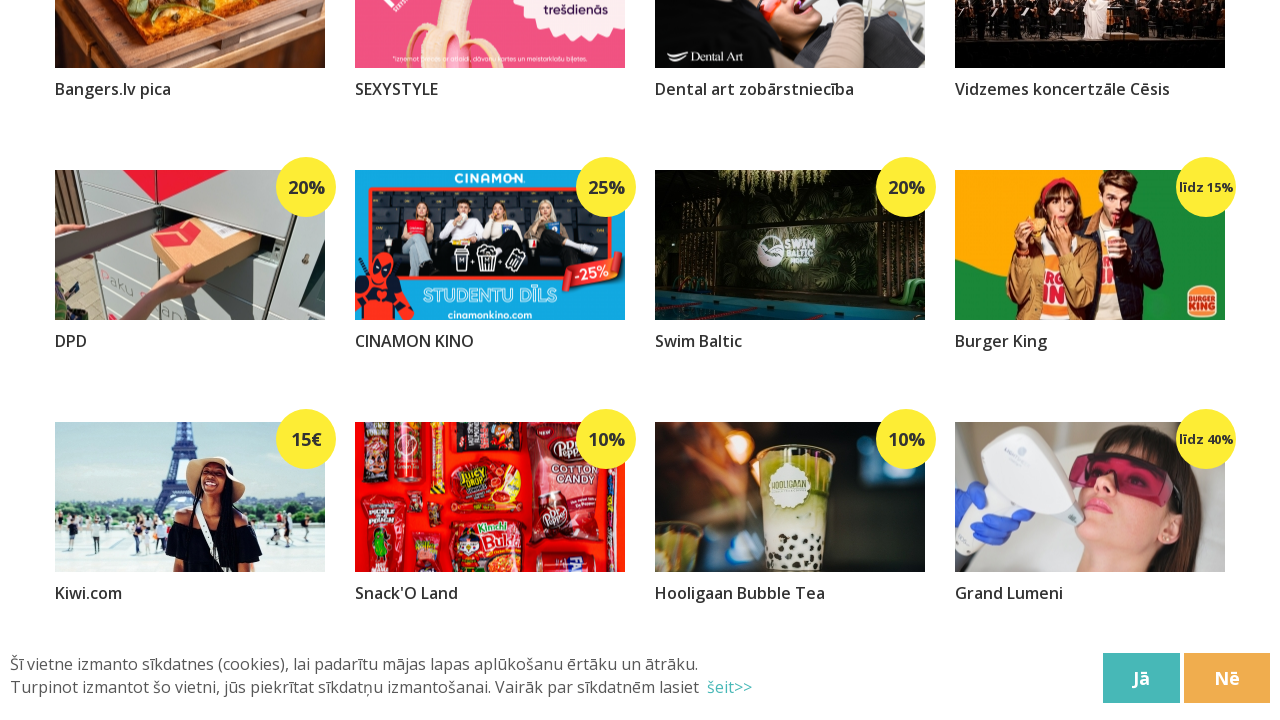

Scrolled to bottom of page to load more discount items
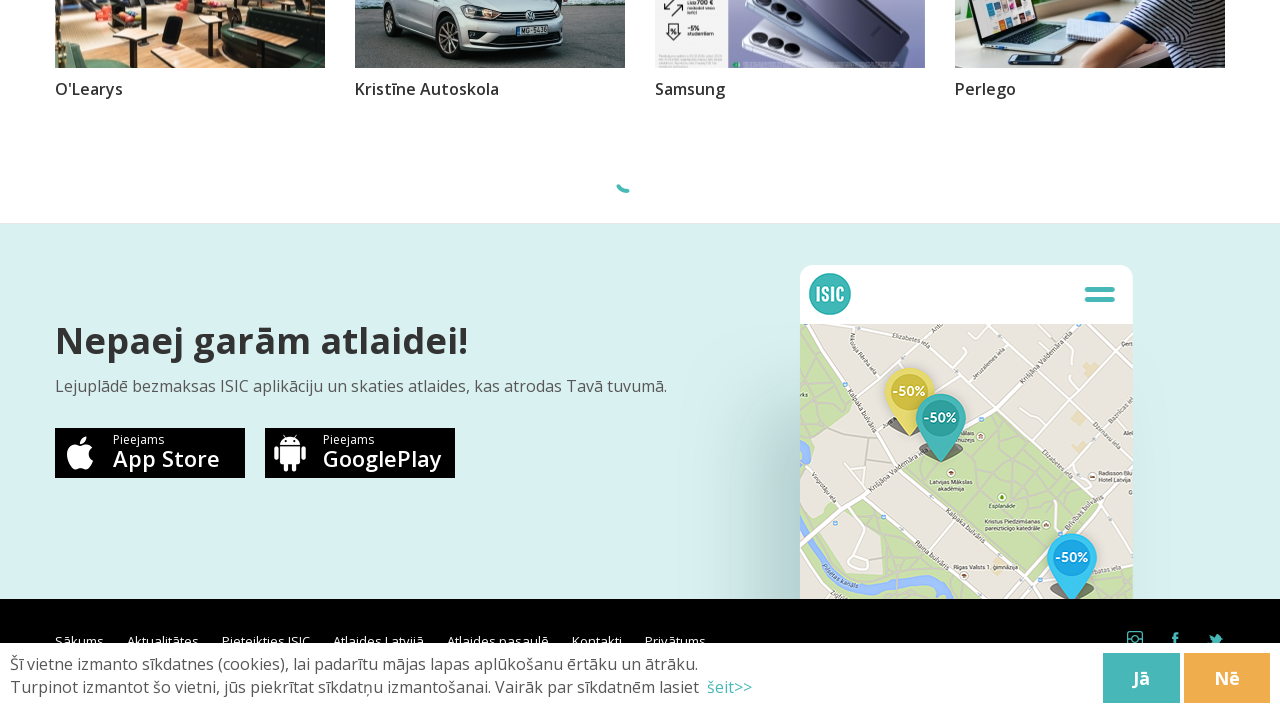

Waited 1 second for new content to load
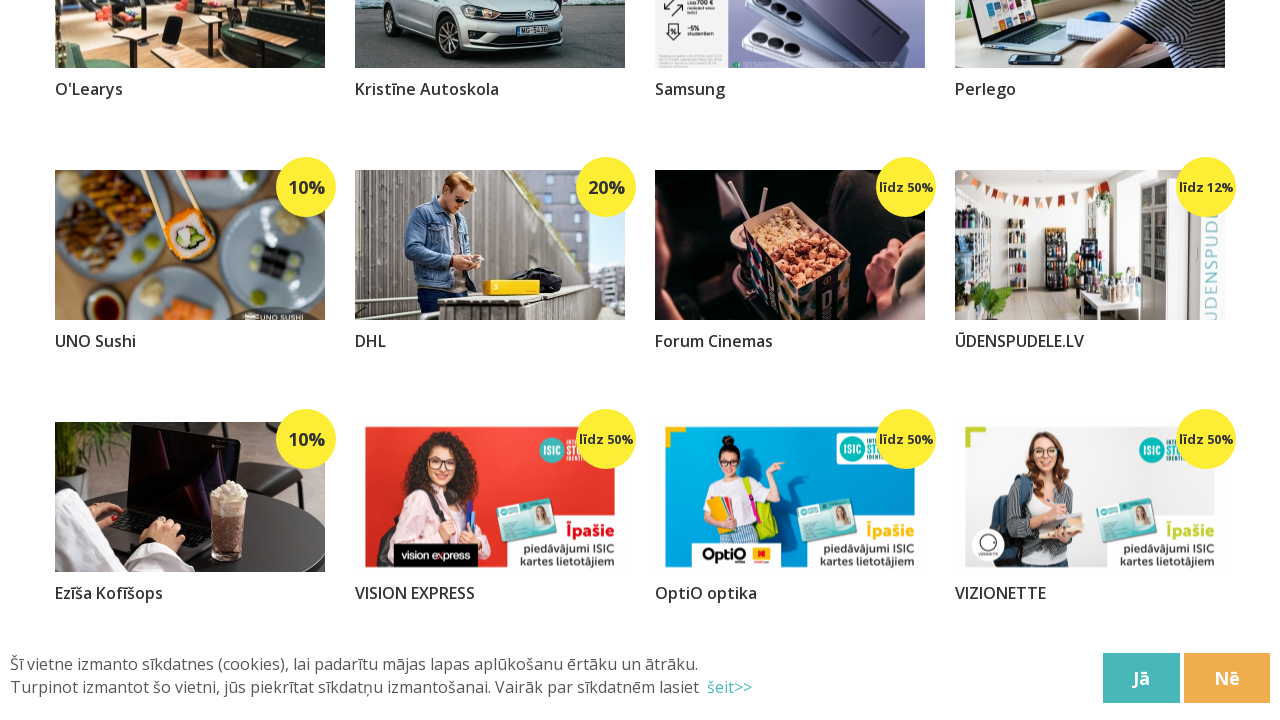

Evaluated new page scroll height to check if more content loaded
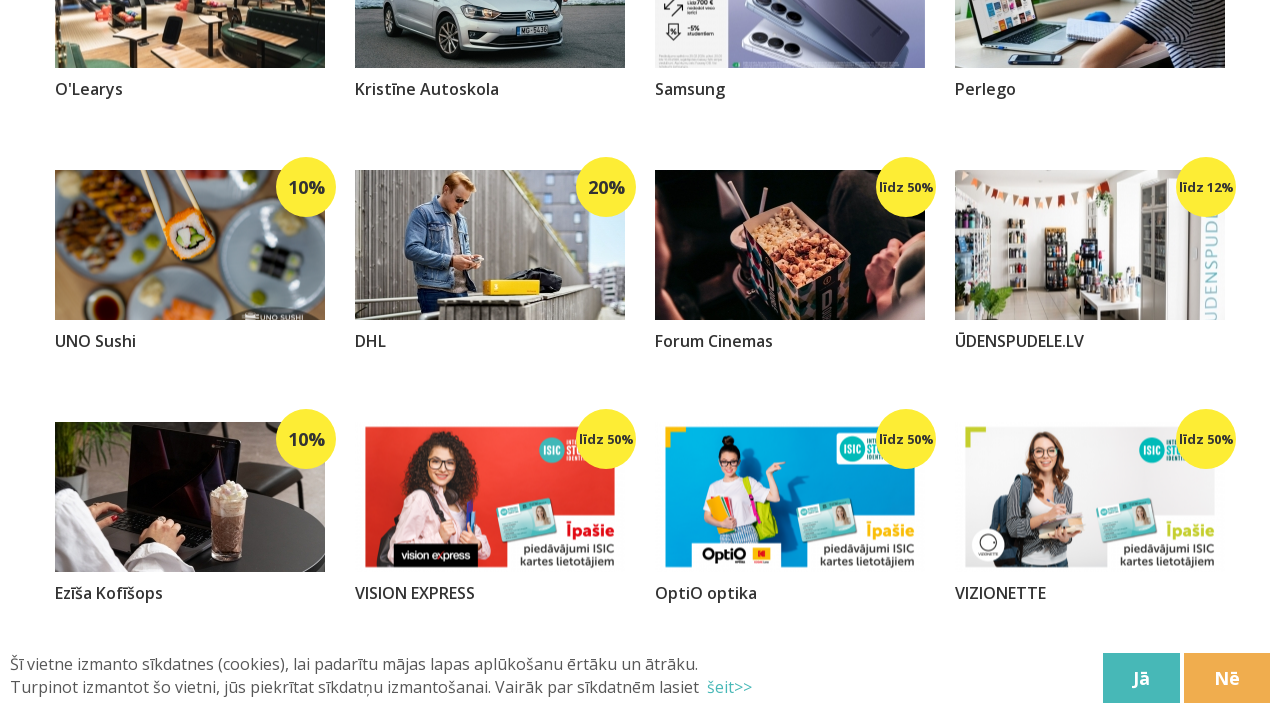

Scrolled to bottom of page to load more discount items
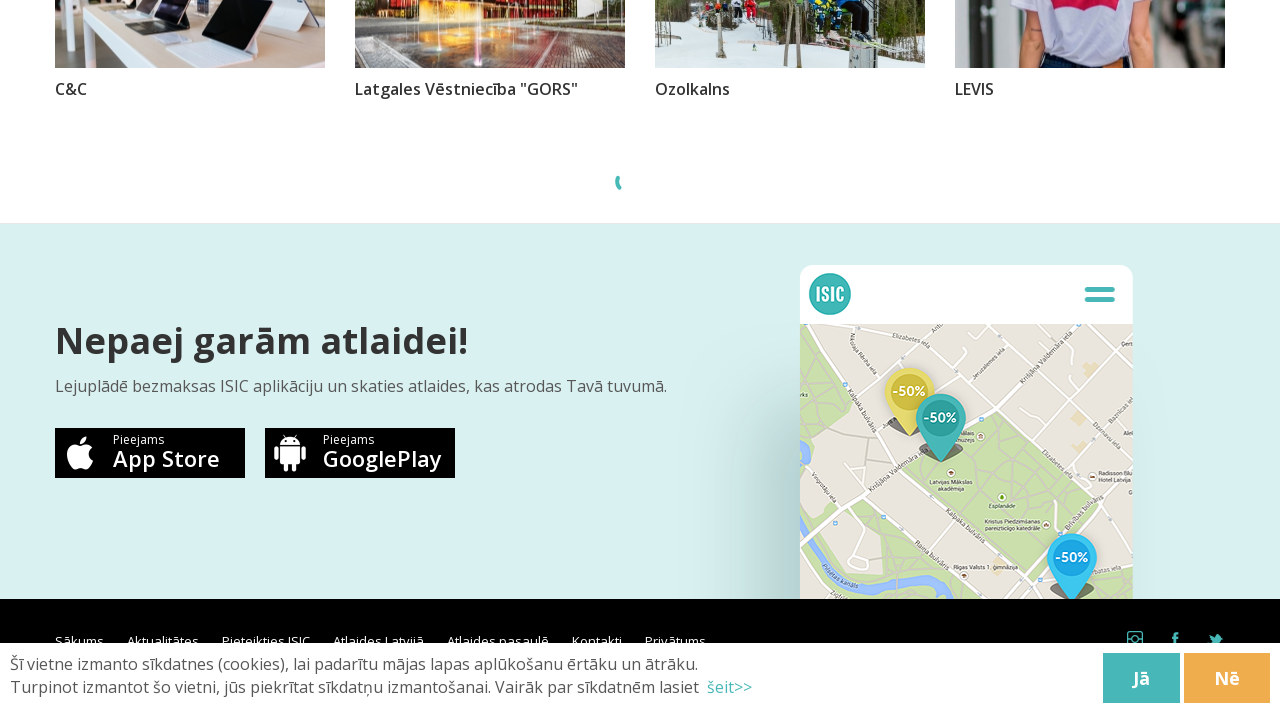

Waited 1 second for new content to load
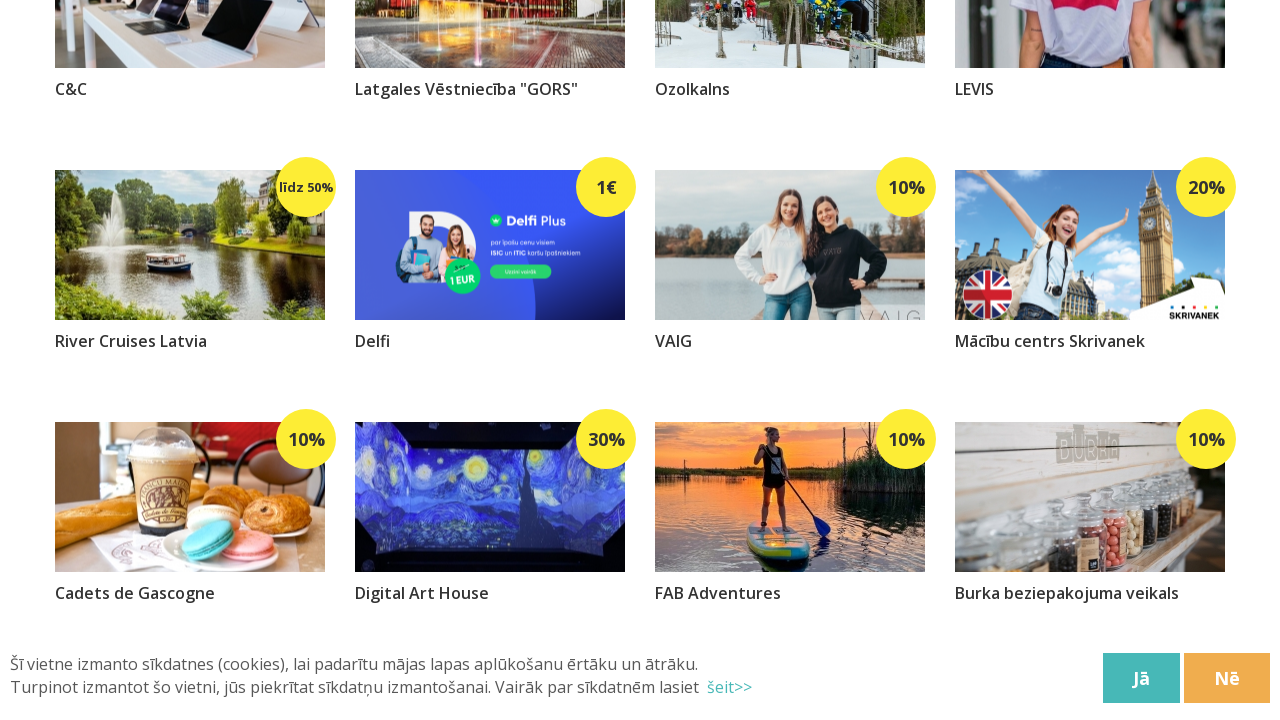

Evaluated new page scroll height to check if more content loaded
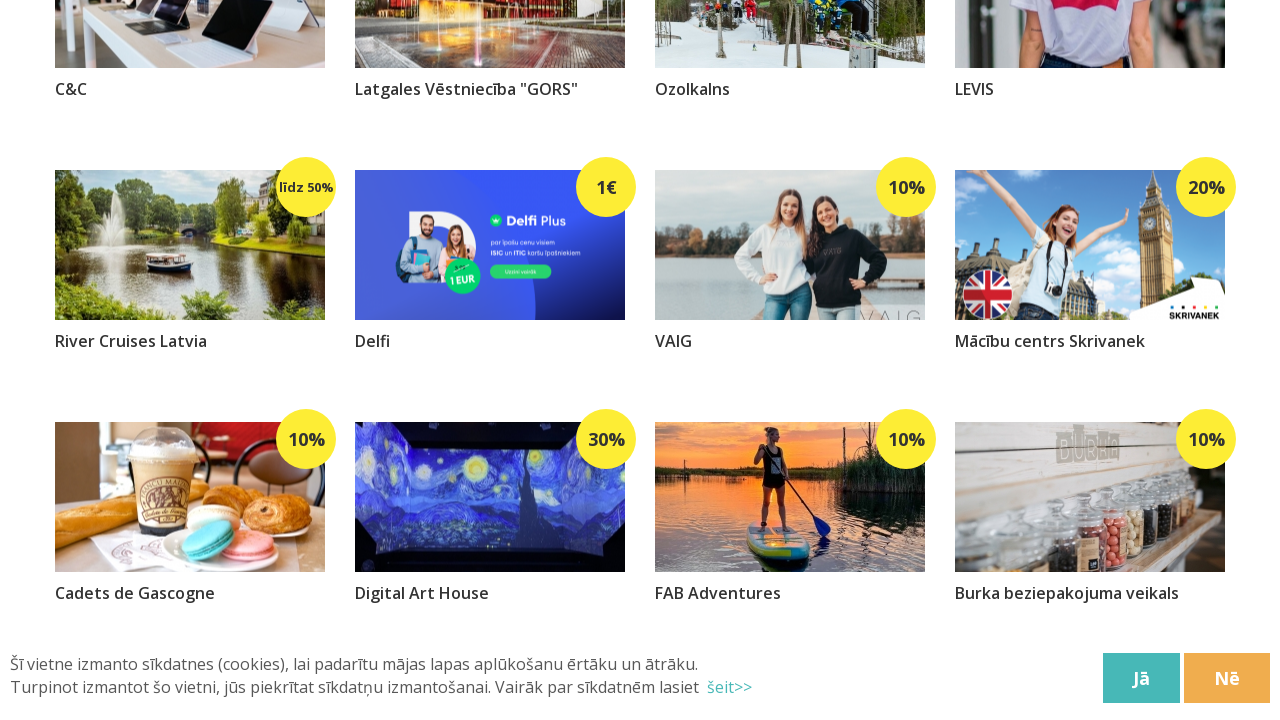

Scrolled to bottom of page to load more discount items
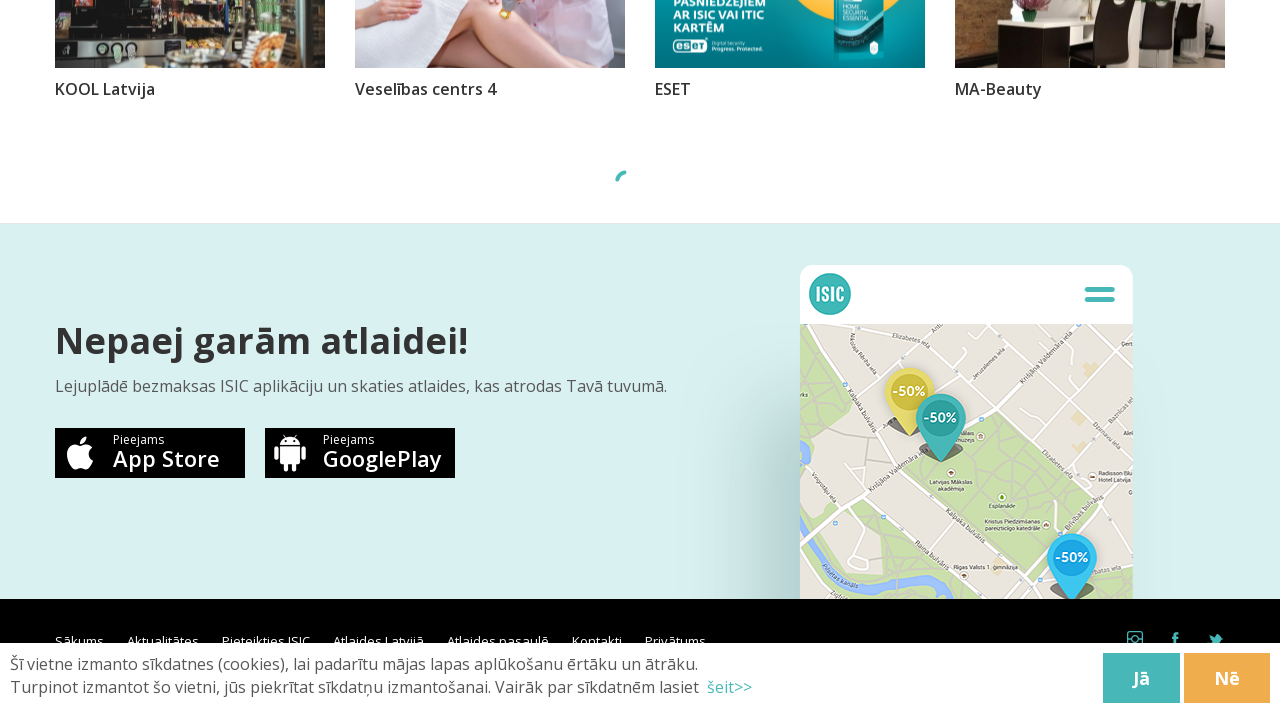

Waited 1 second for new content to load
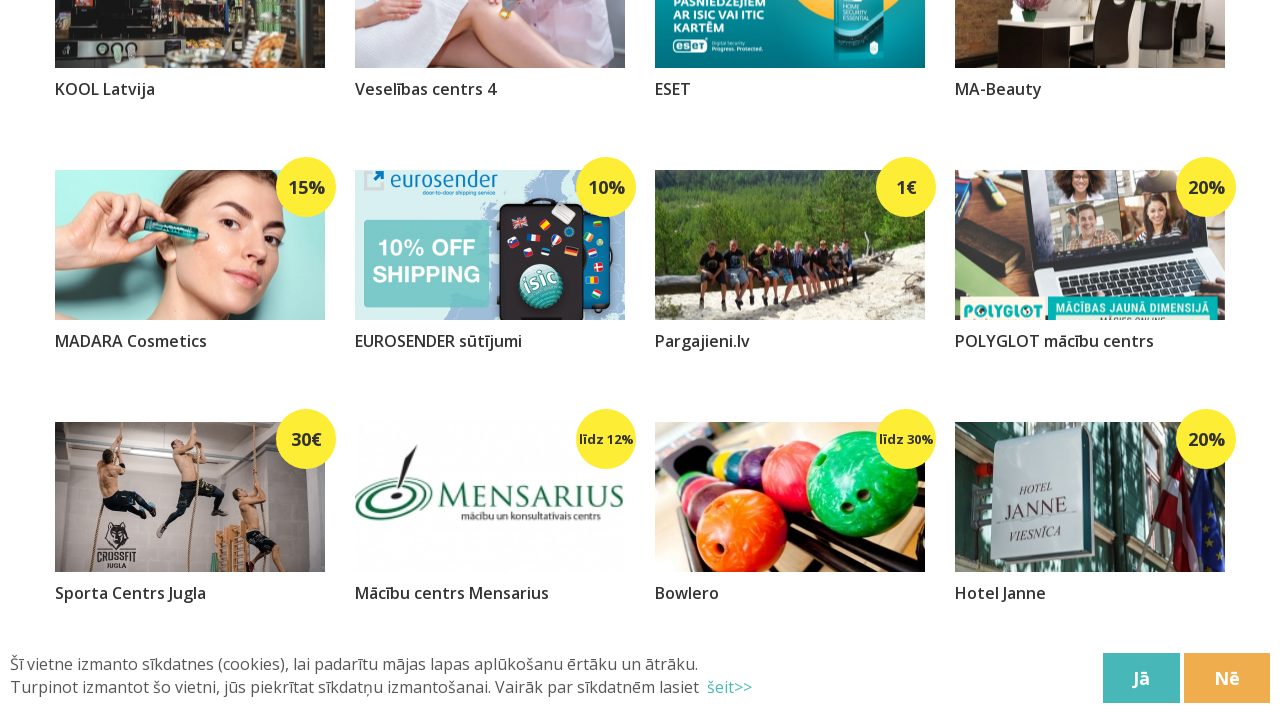

Evaluated new page scroll height to check if more content loaded
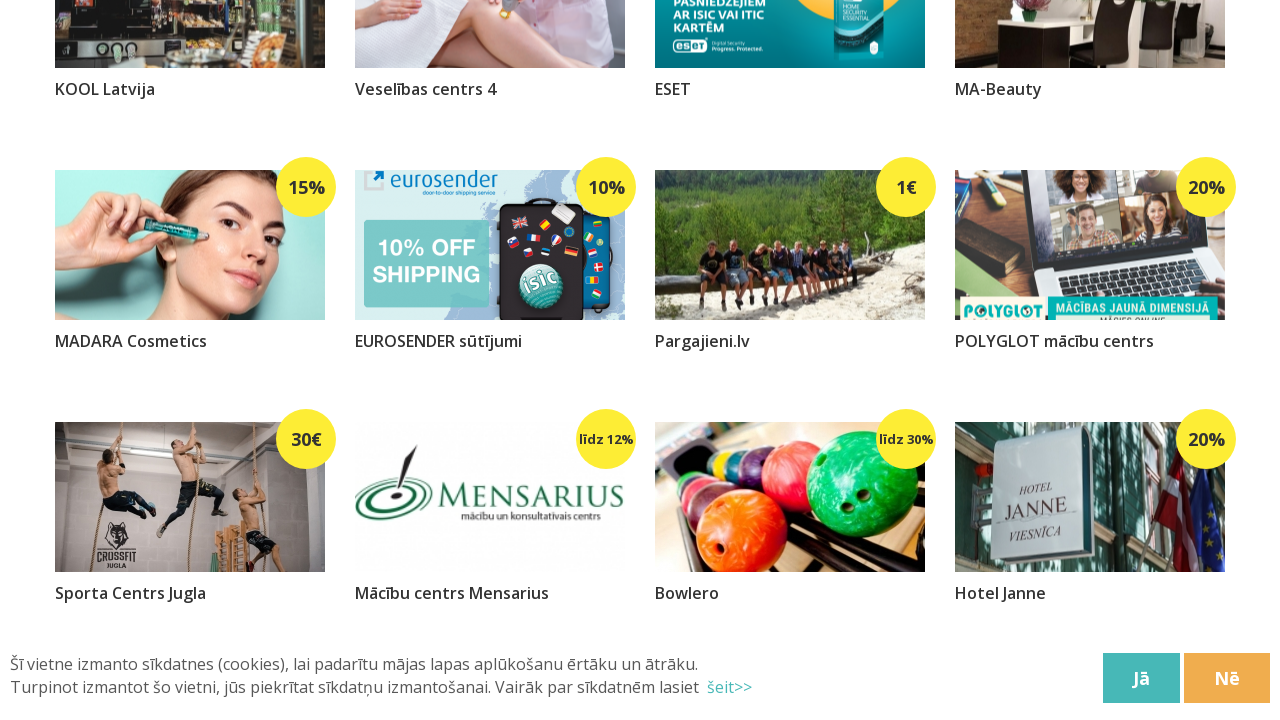

Scrolled to bottom of page to load more discount items
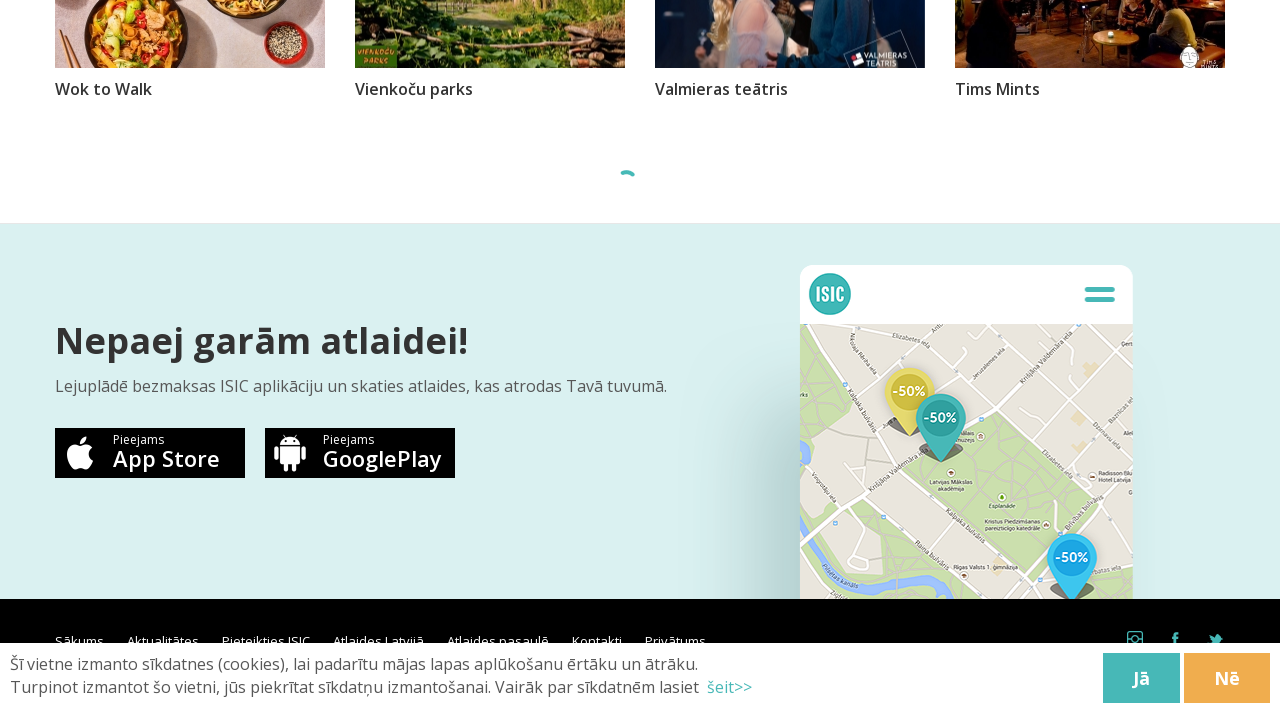

Waited 1 second for new content to load
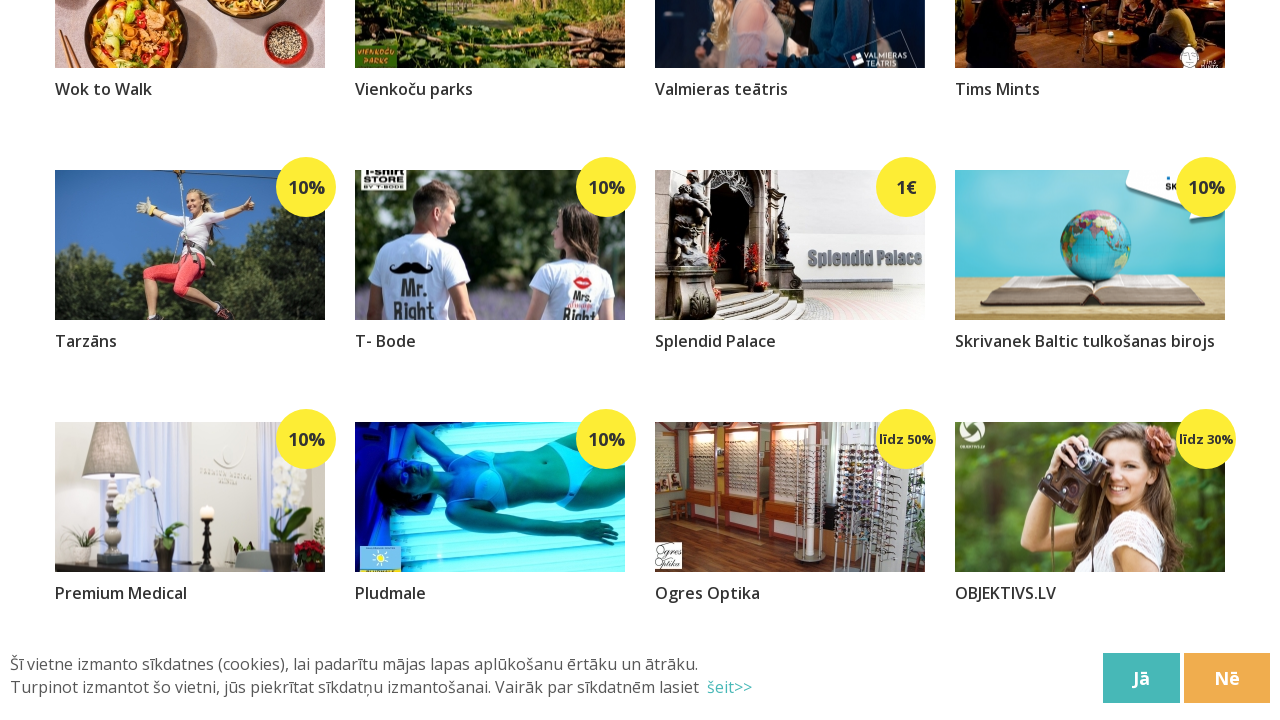

Evaluated new page scroll height to check if more content loaded
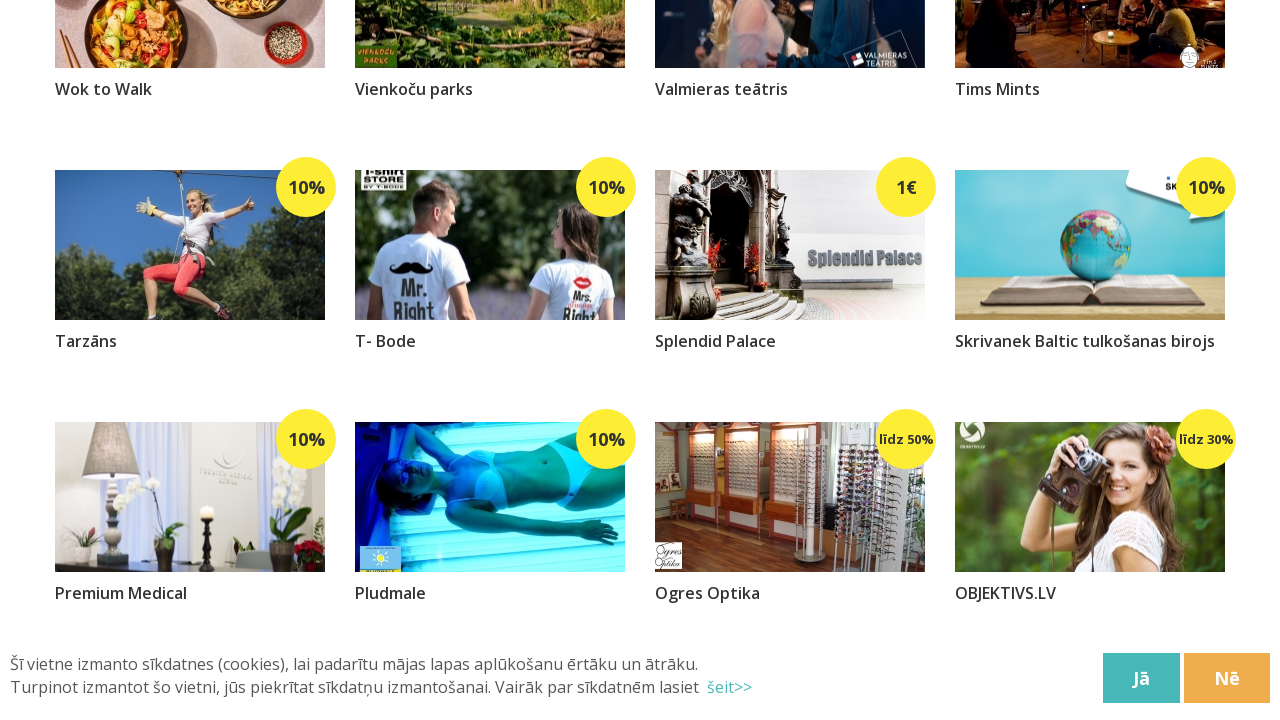

Scrolled to bottom of page to load more discount items
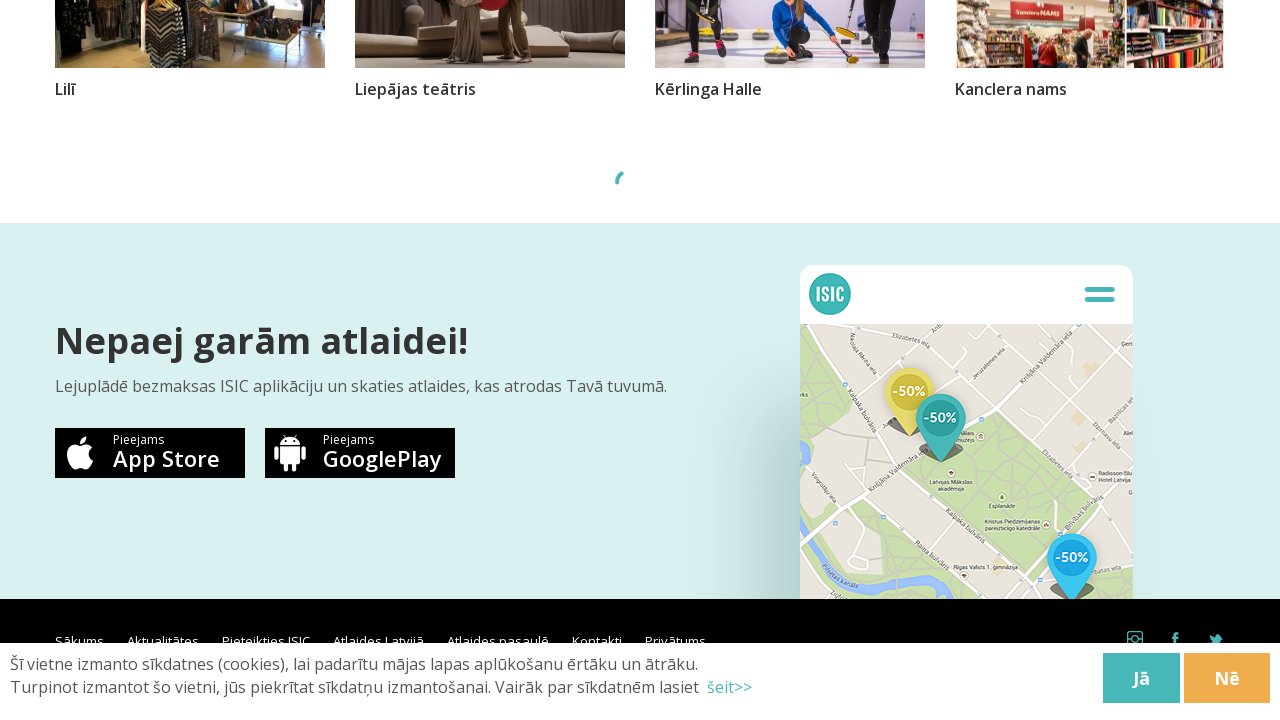

Waited 1 second for new content to load
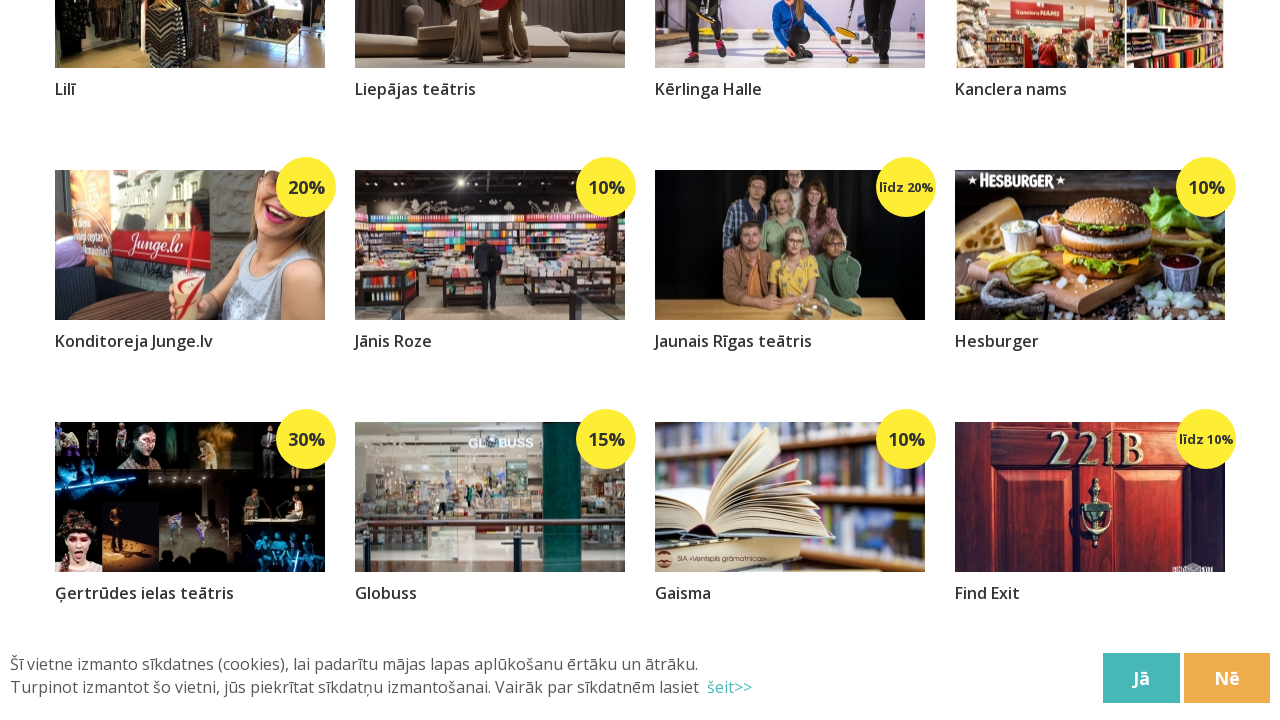

Evaluated new page scroll height to check if more content loaded
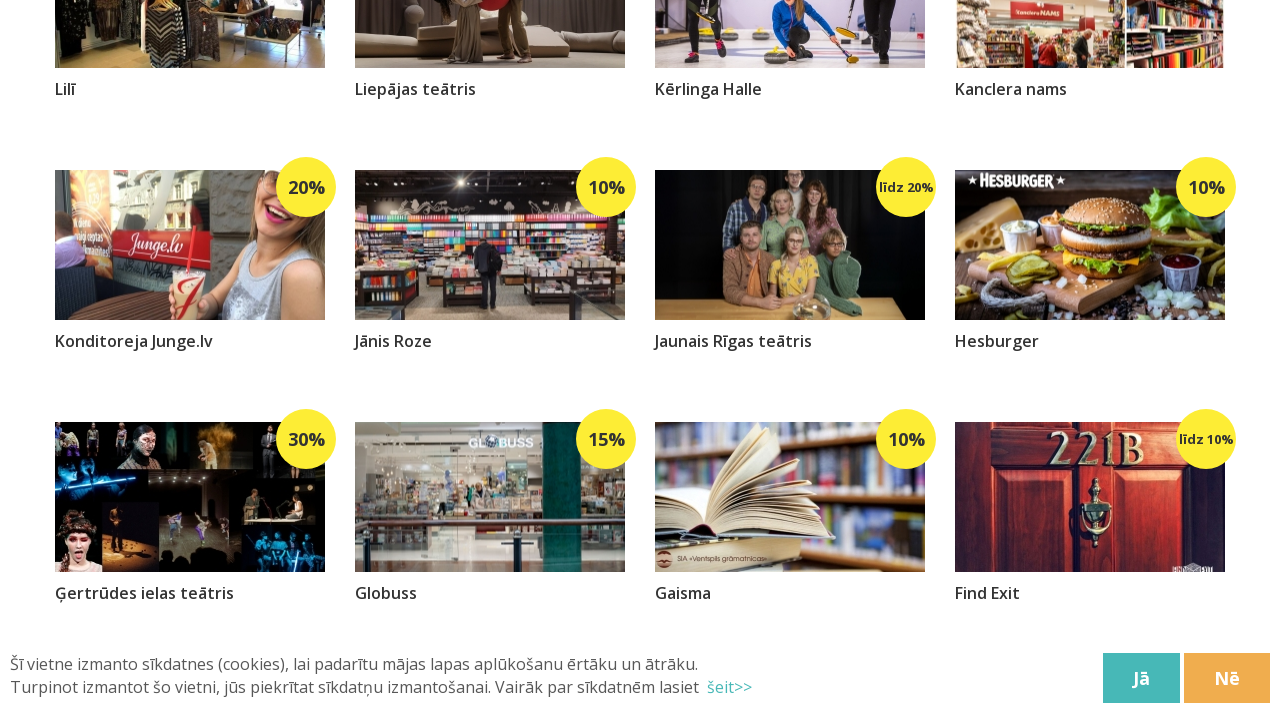

Scrolled to bottom of page to load more discount items
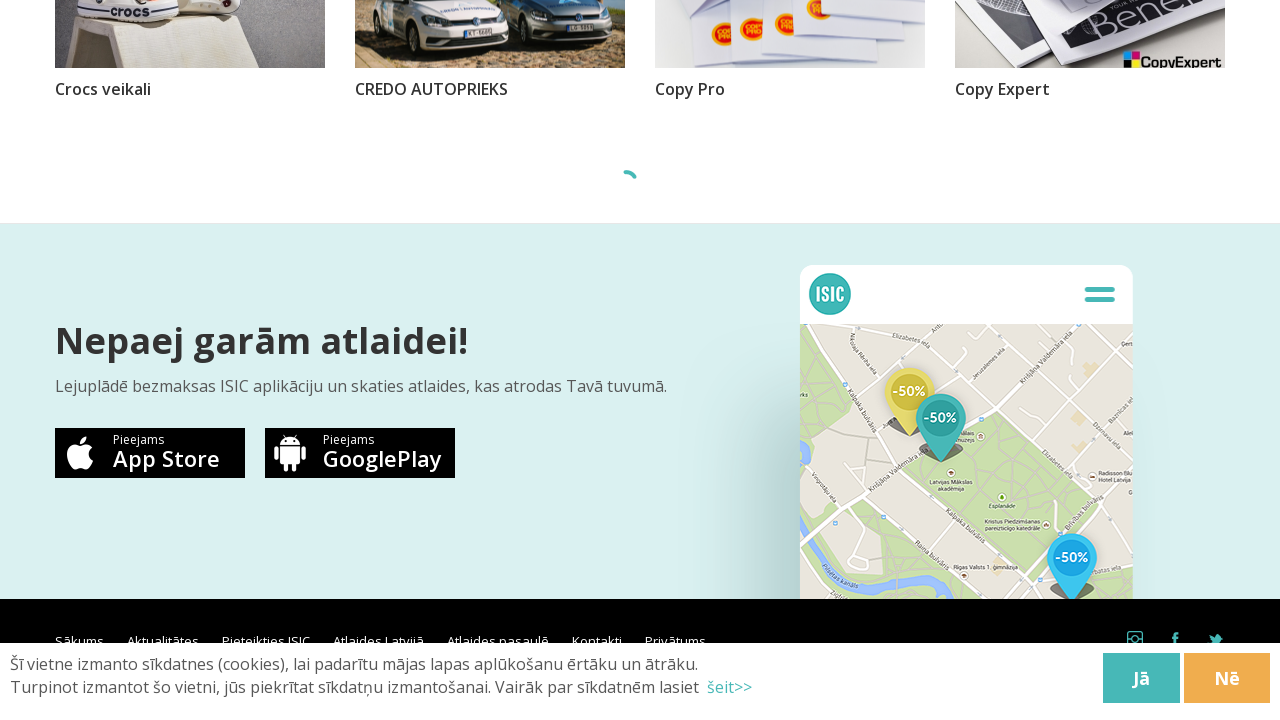

Waited 1 second for new content to load
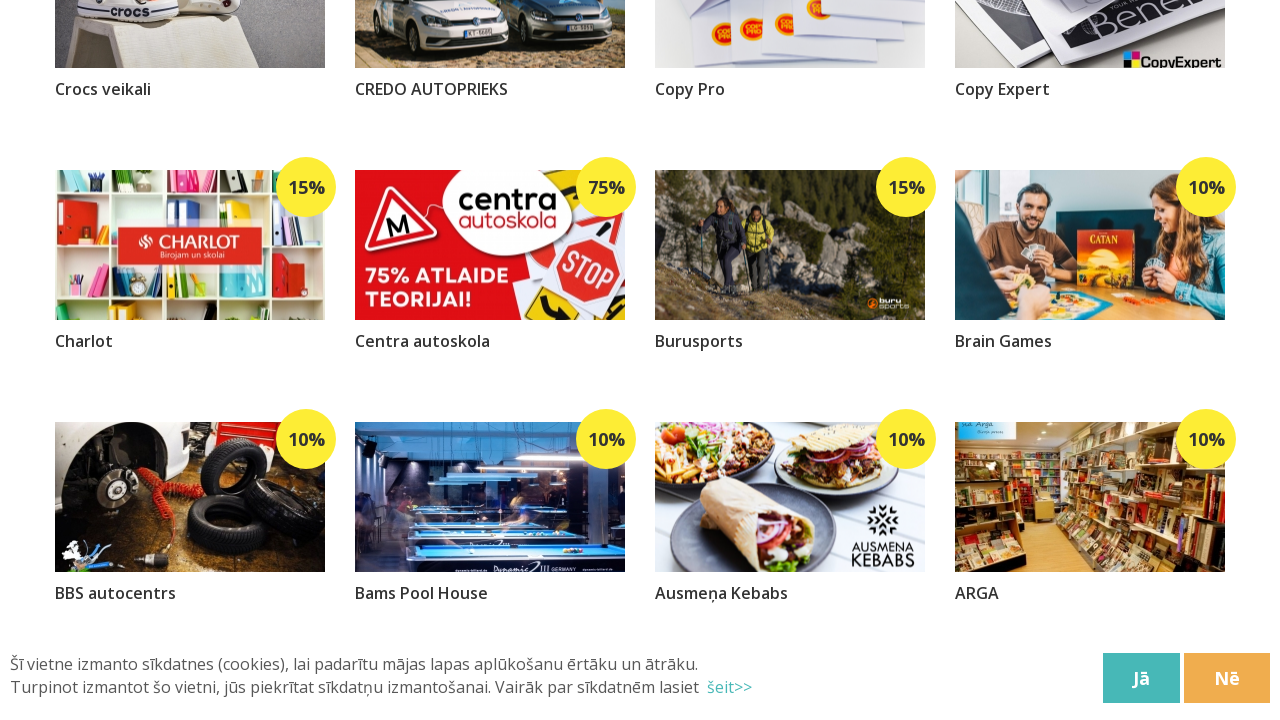

Evaluated new page scroll height to check if more content loaded
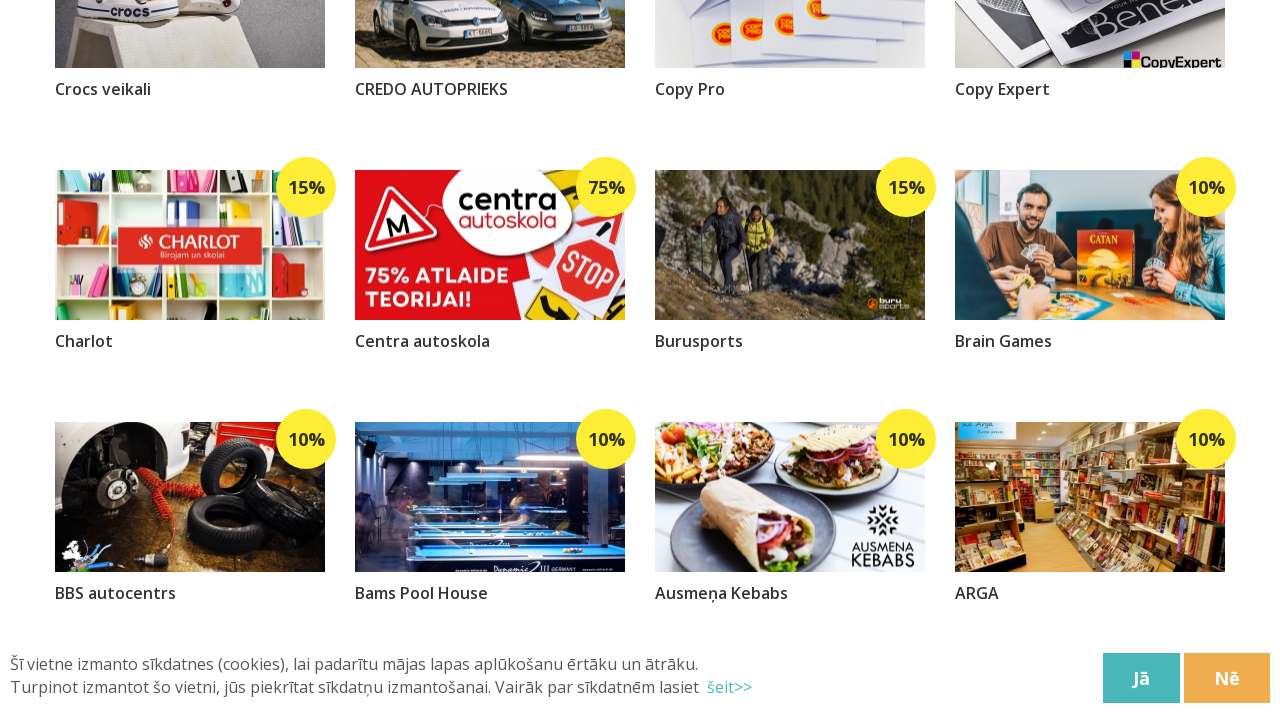

Scrolled to bottom of page to load more discount items
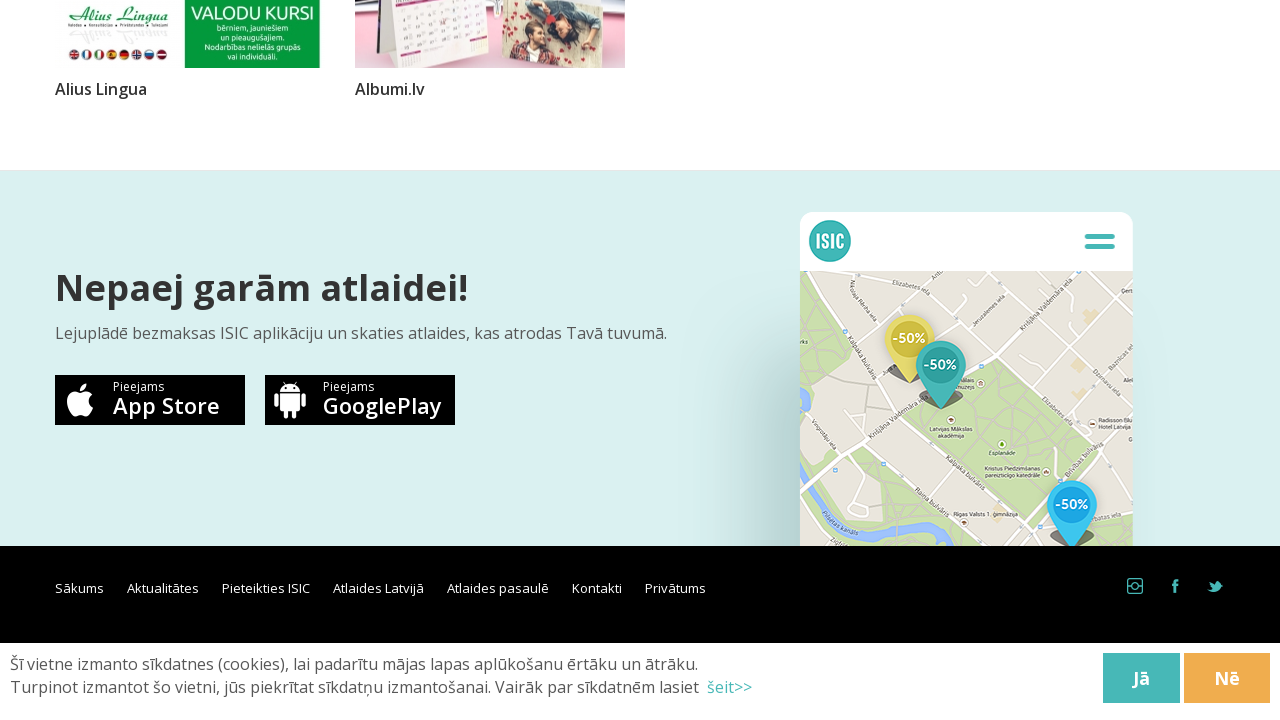

Waited 1 second for new content to load
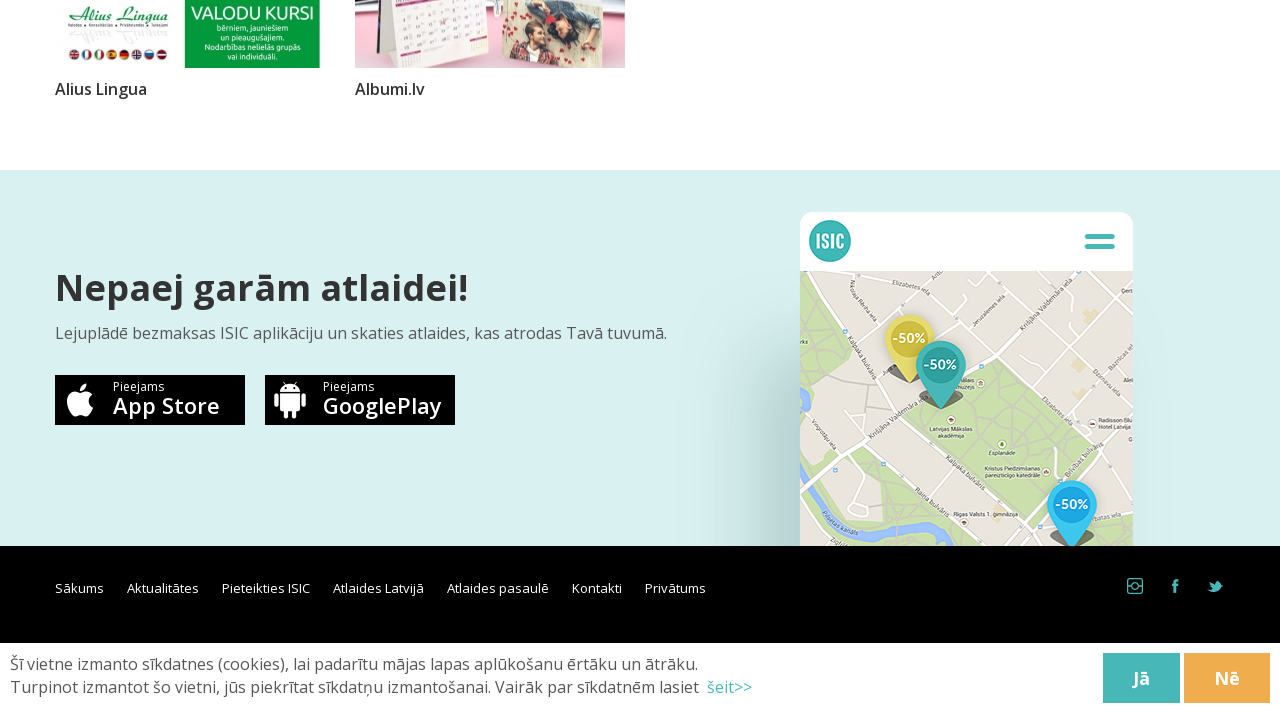

Evaluated new page scroll height to check if more content loaded
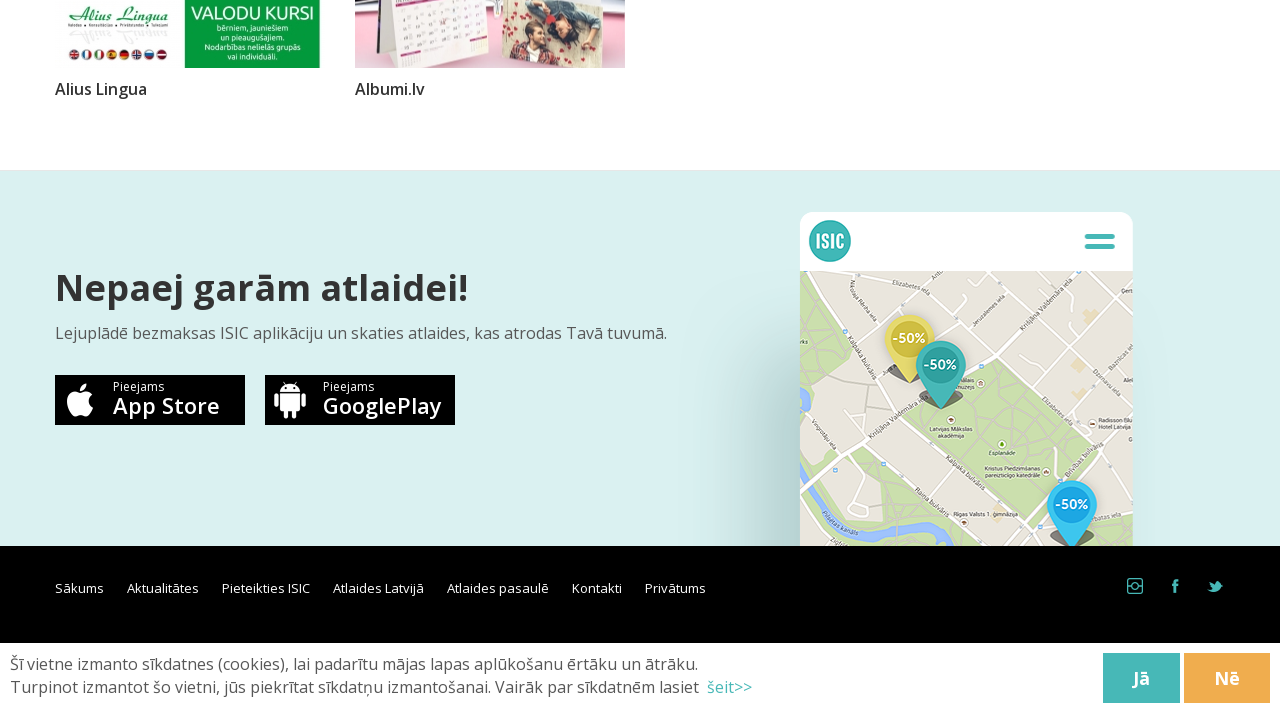

Reached end of page - no new content loaded, stopping scroll loop
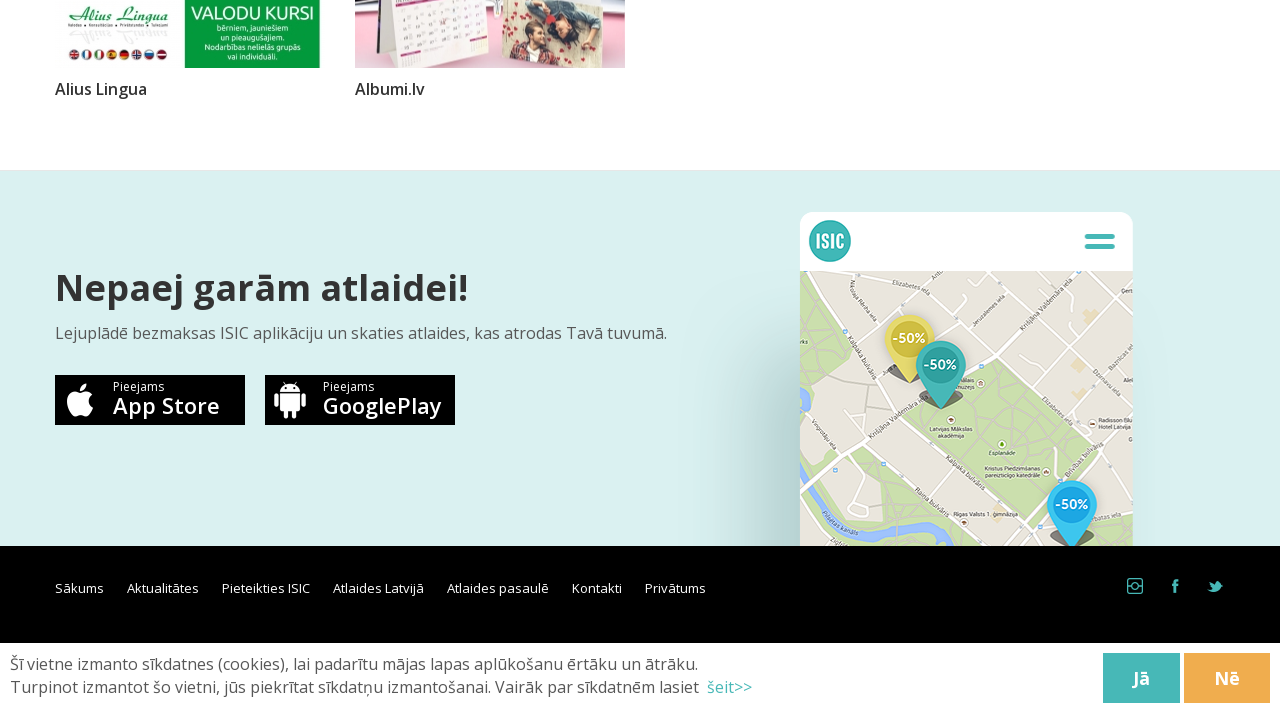

Waited for discount items to be visible on page
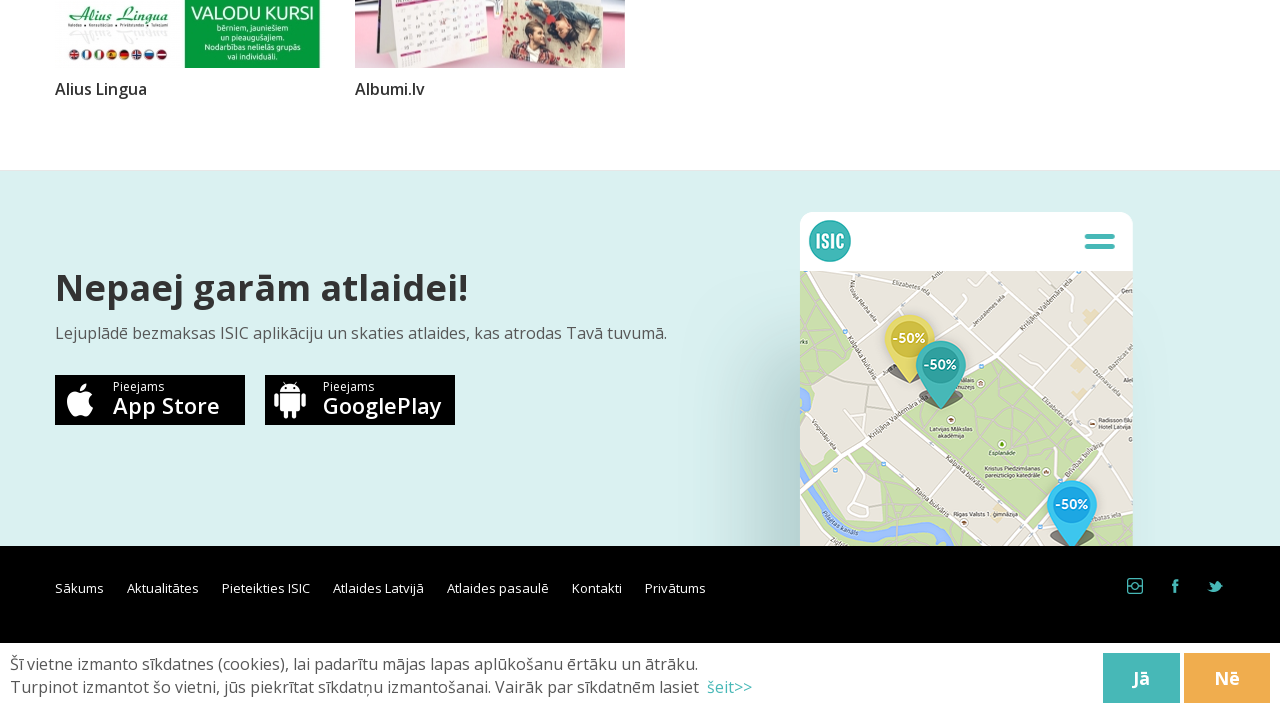

Retrieved all discount item elements from page
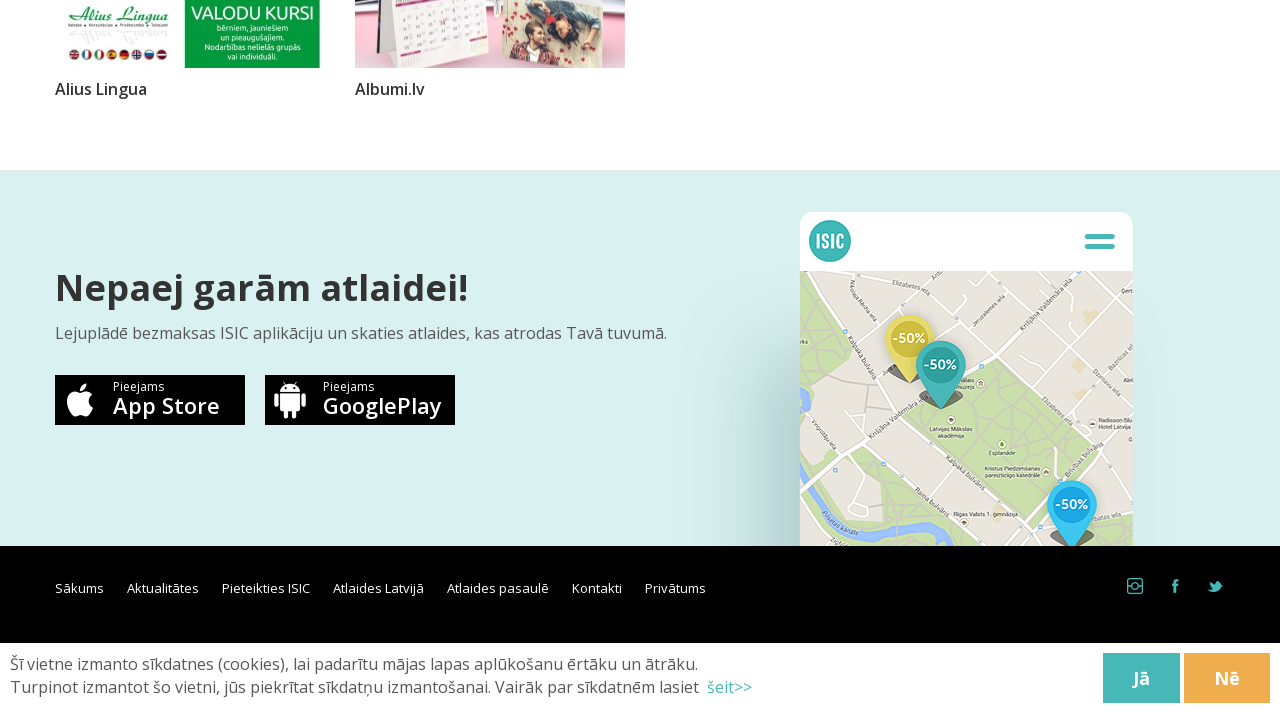

Verified that 153 discount items loaded successfully
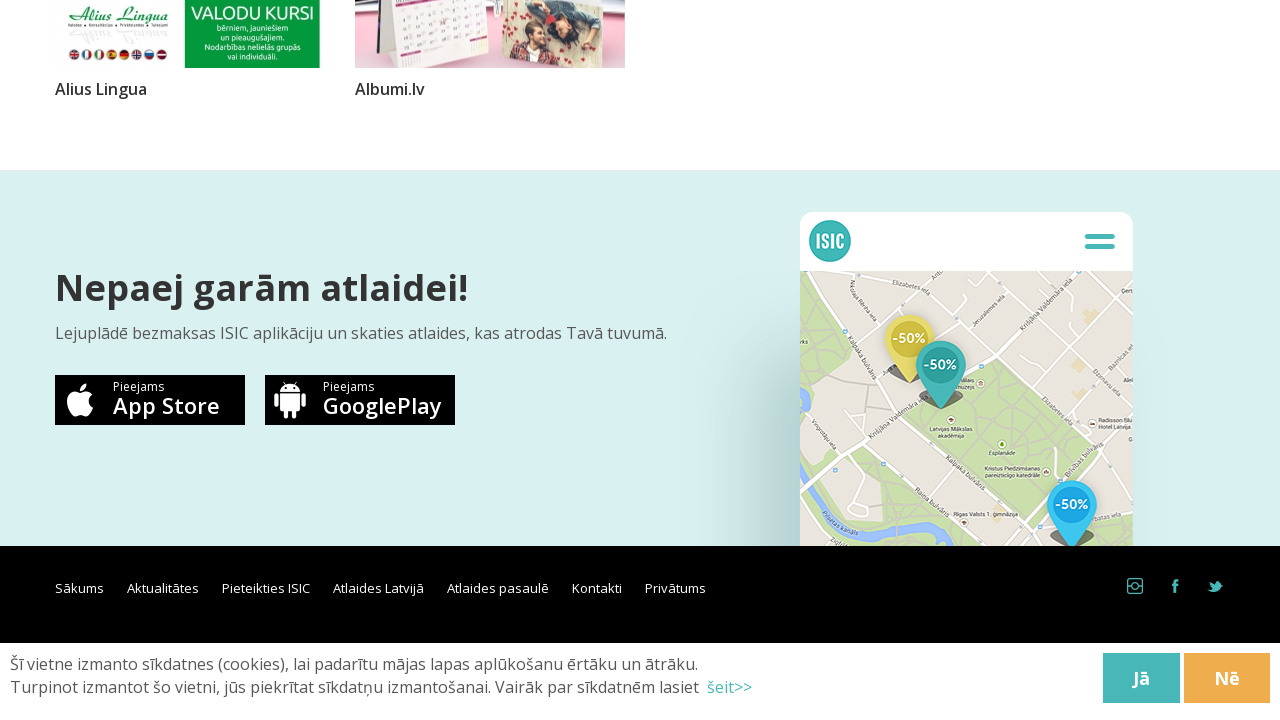

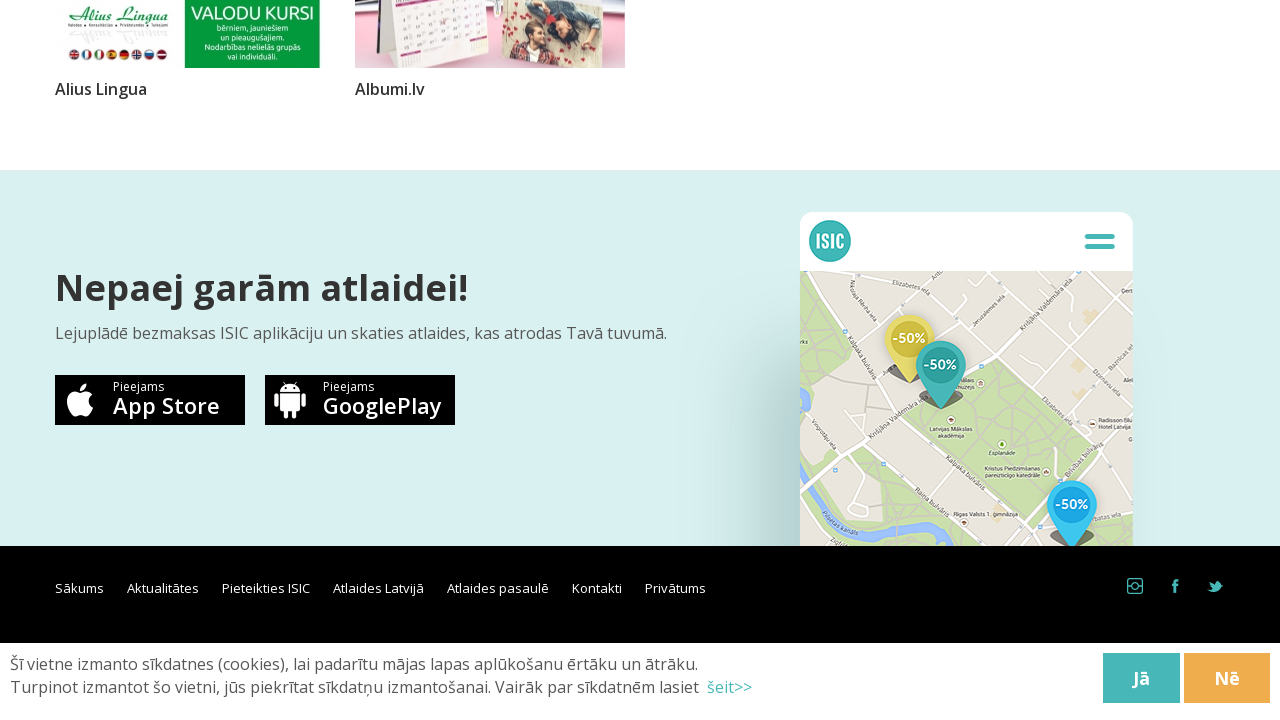